Navigates to a test blog page and clicks a link that opens a popup window to verify link functionality

Starting URL: https://omayo.blogspot.com/

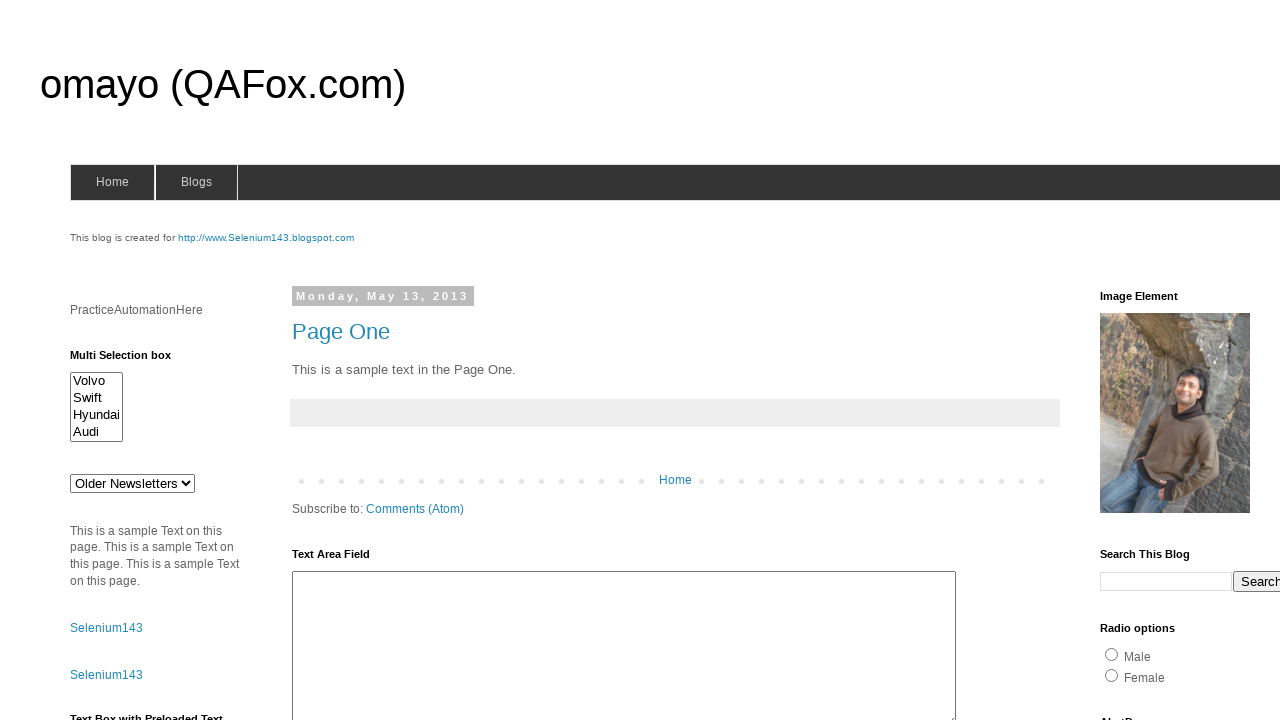

Clicked 'Open a popup window' link at (132, 360) on text=Open a popup window
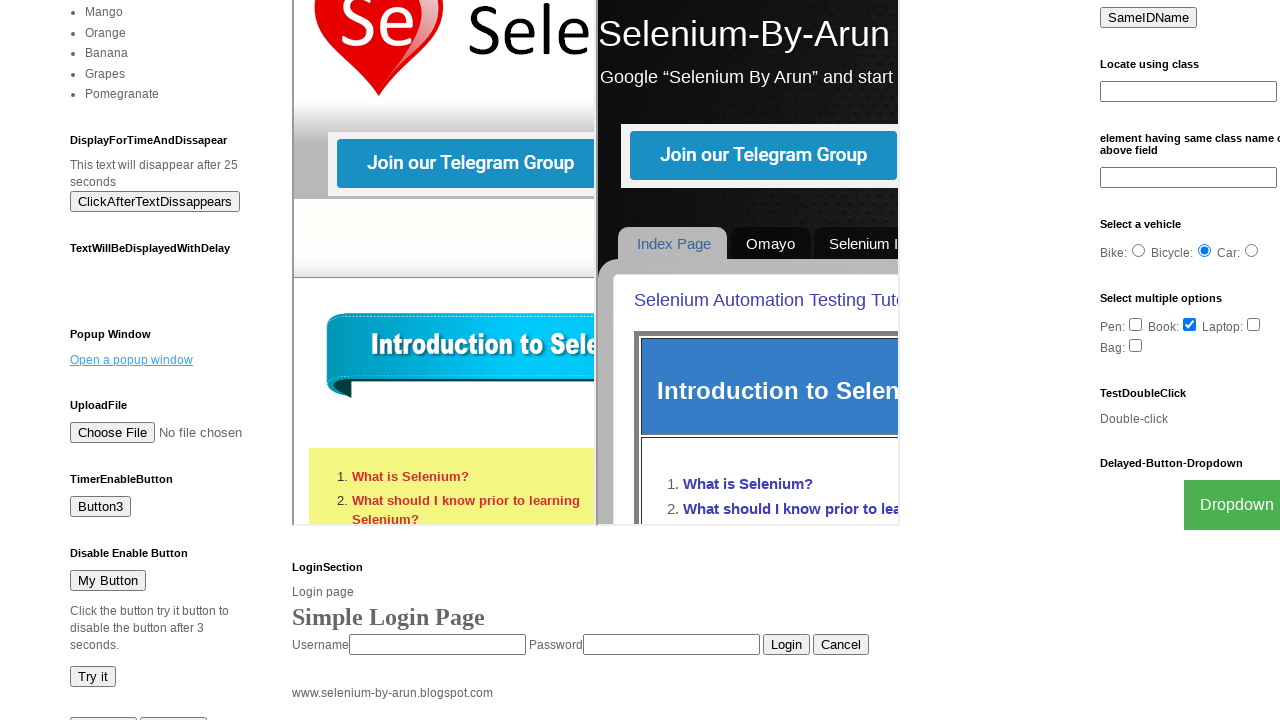

Waited 1000ms for popup window to open
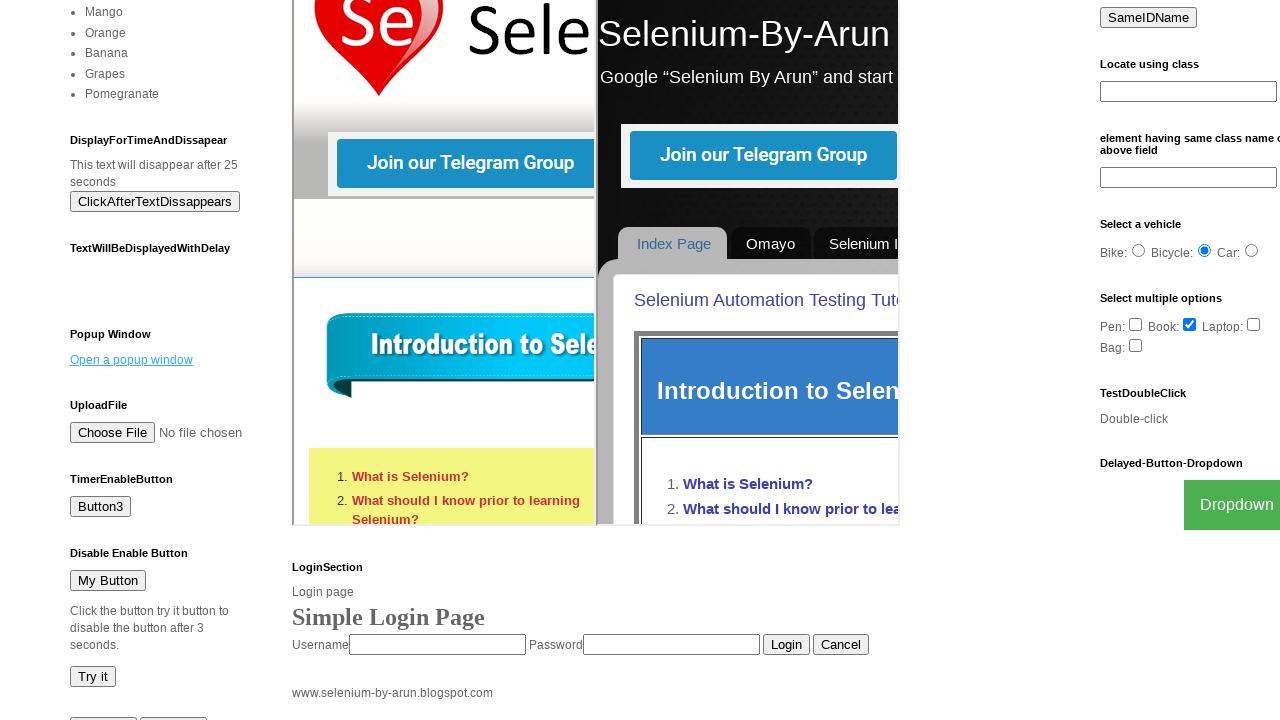

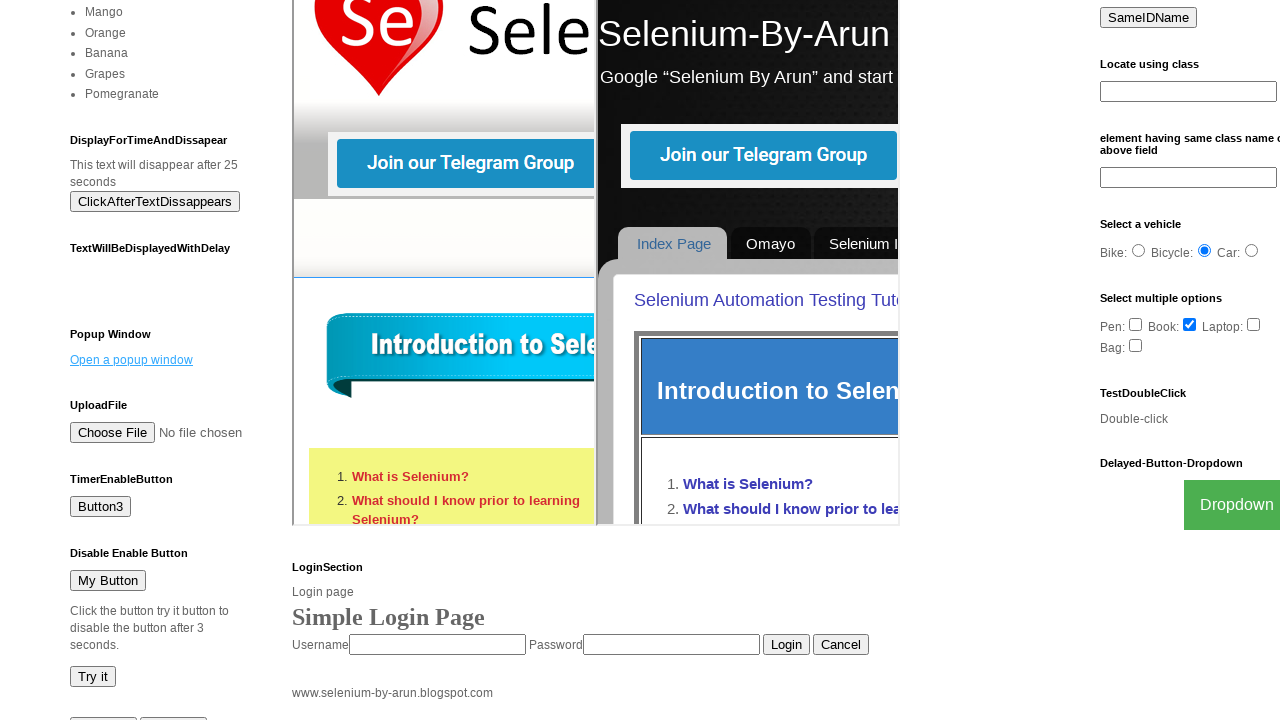